Tests the auto-complete input functionality by typing a character, waiting for suggestions to appear, then using keyboard navigation (arrow down and enter) to select an option from the dropdown.

Starting URL: https://demoqa.com/auto-complete

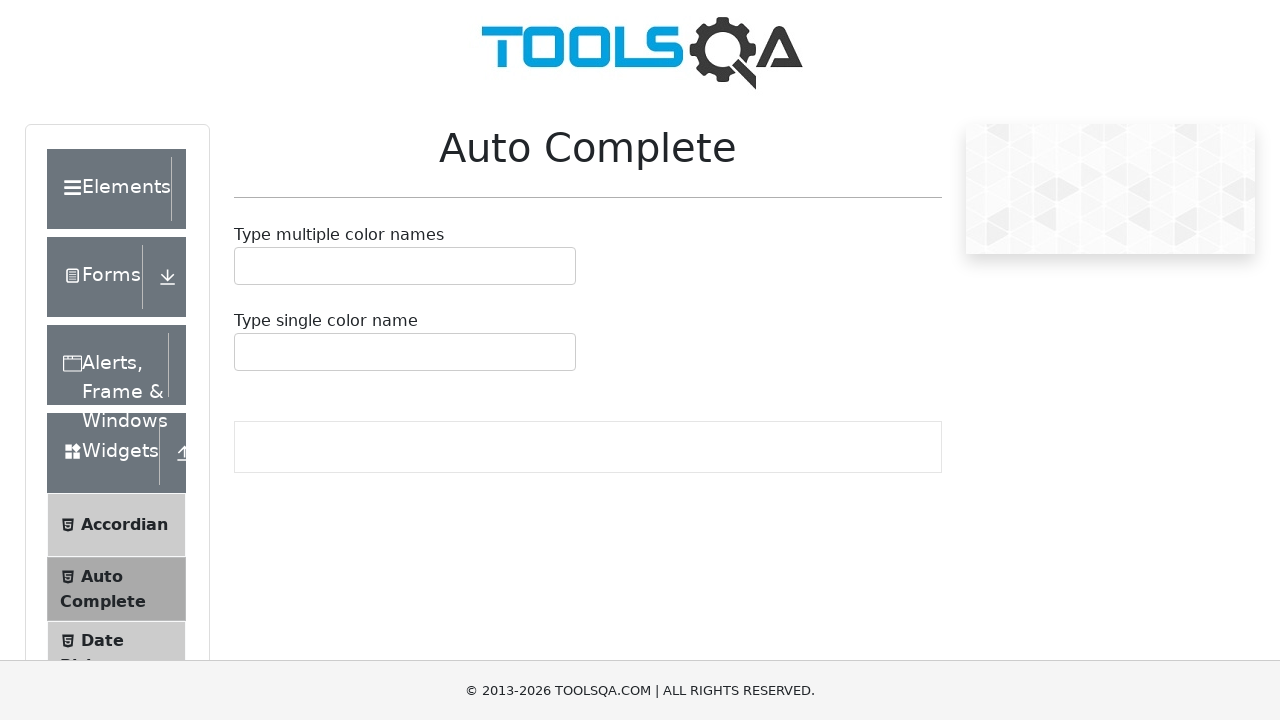

Clicked on the single auto-complete input field at (247, 352) on #autoCompleteSingleInput
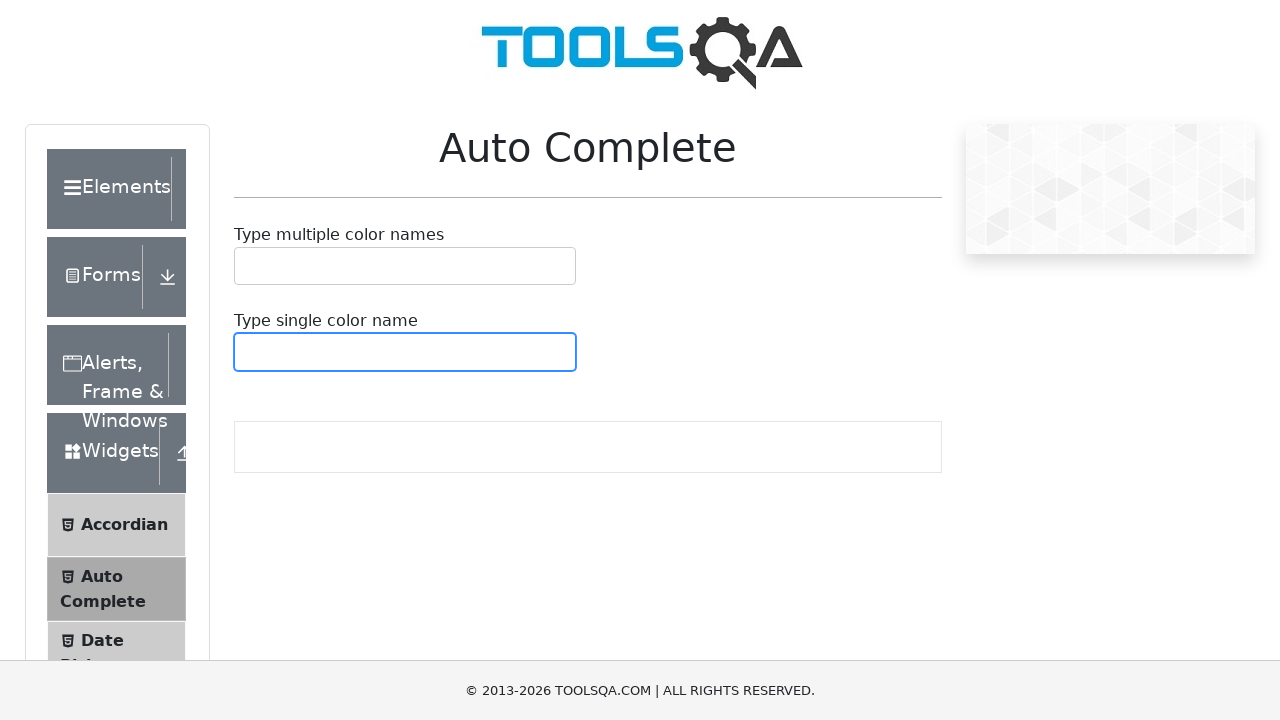

Typed 'b' to trigger autocomplete suggestions on #autoCompleteSingleInput
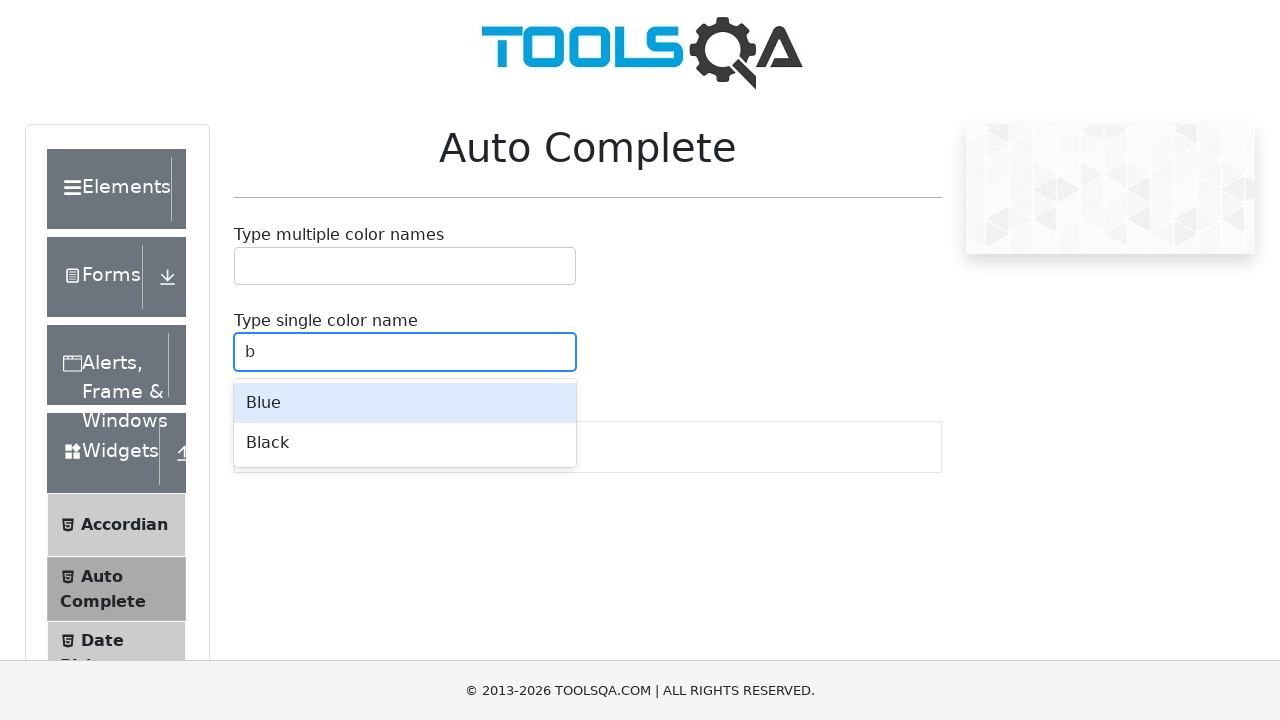

Waited for autocomplete suggestions to appear
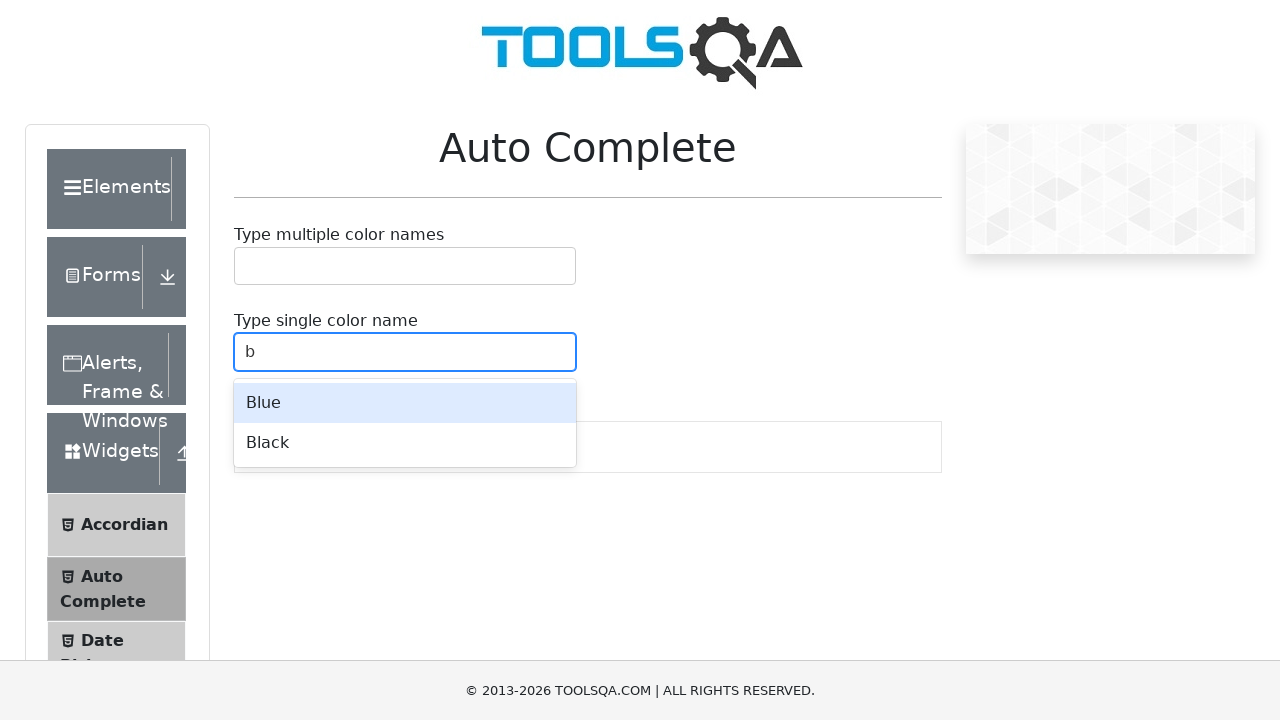

Pressed arrow down to highlight first suggestion
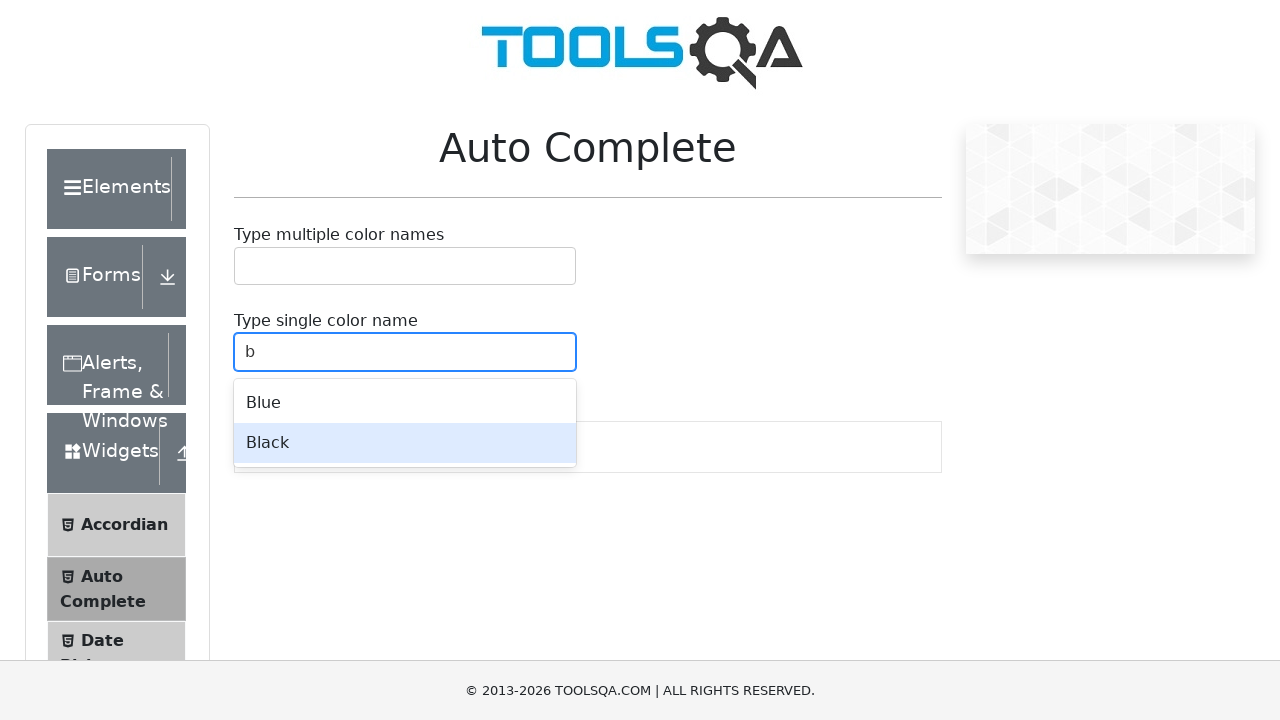

Pressed enter to select the highlighted suggestion
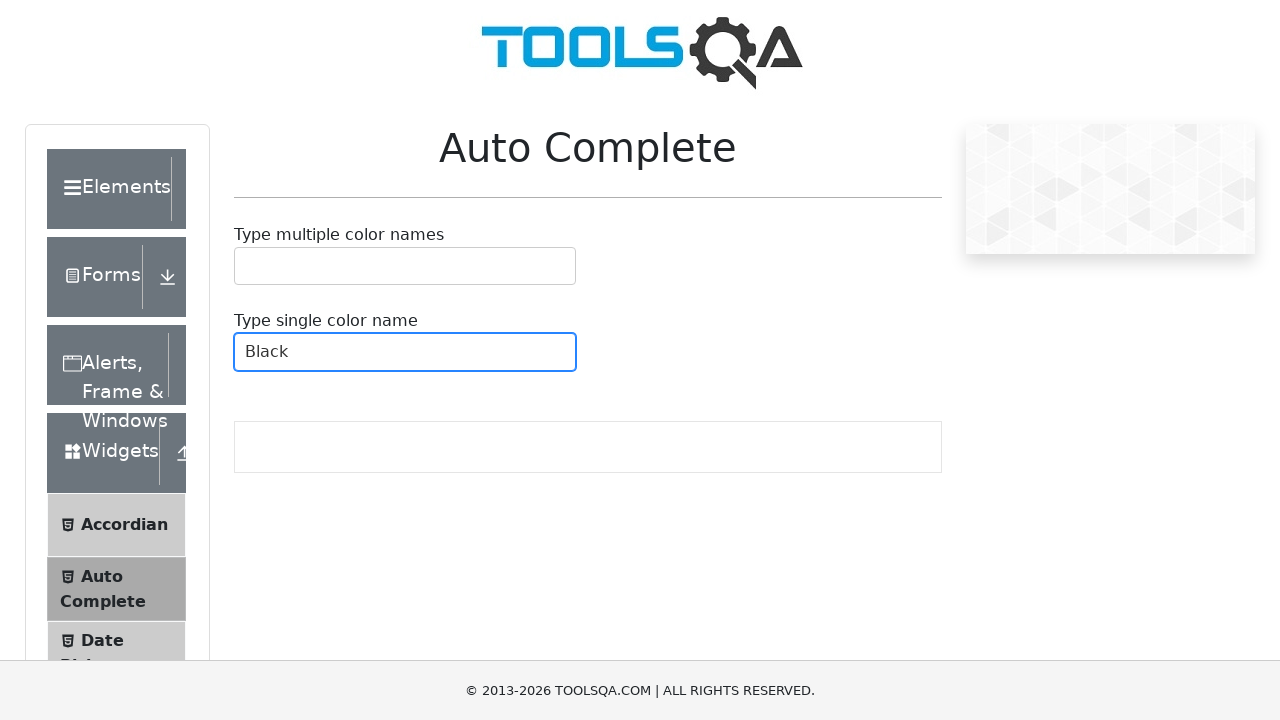

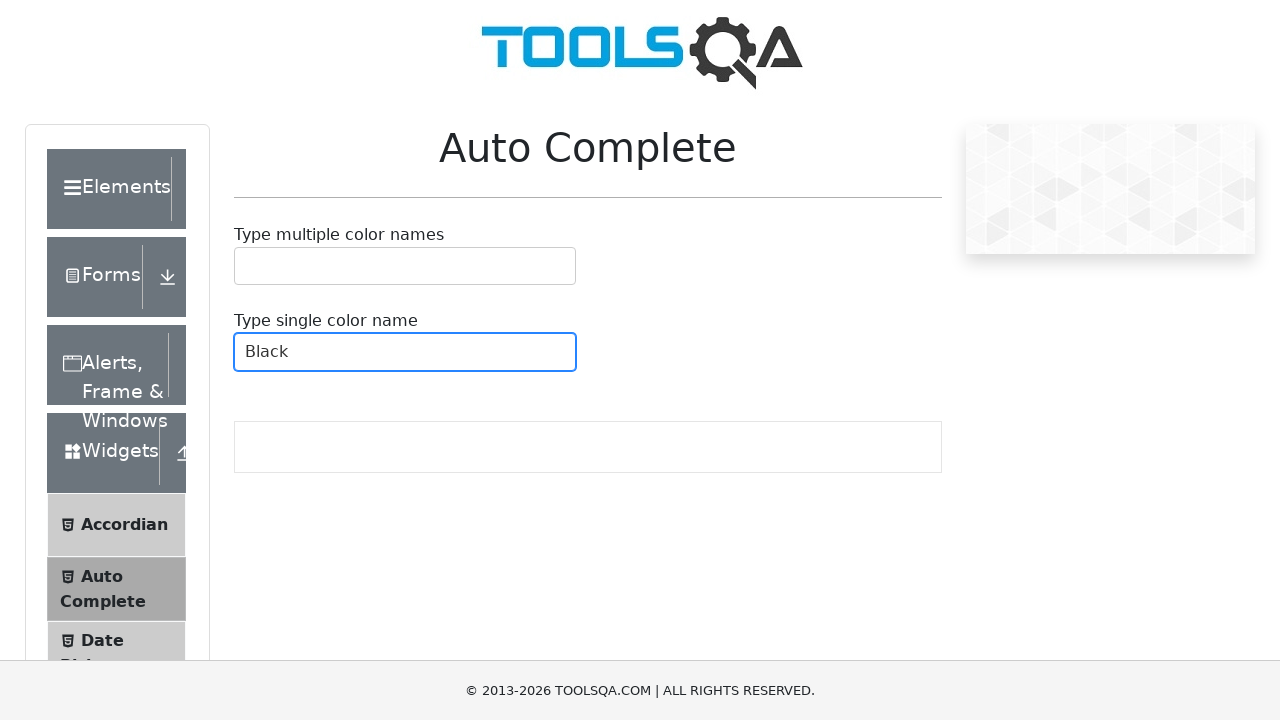